Tests navigation through the DemoQA website by clicking on the Elements card, then the Text Box menu item, and verifying the form label text is displayed.

Starting URL: https://demoqa.com

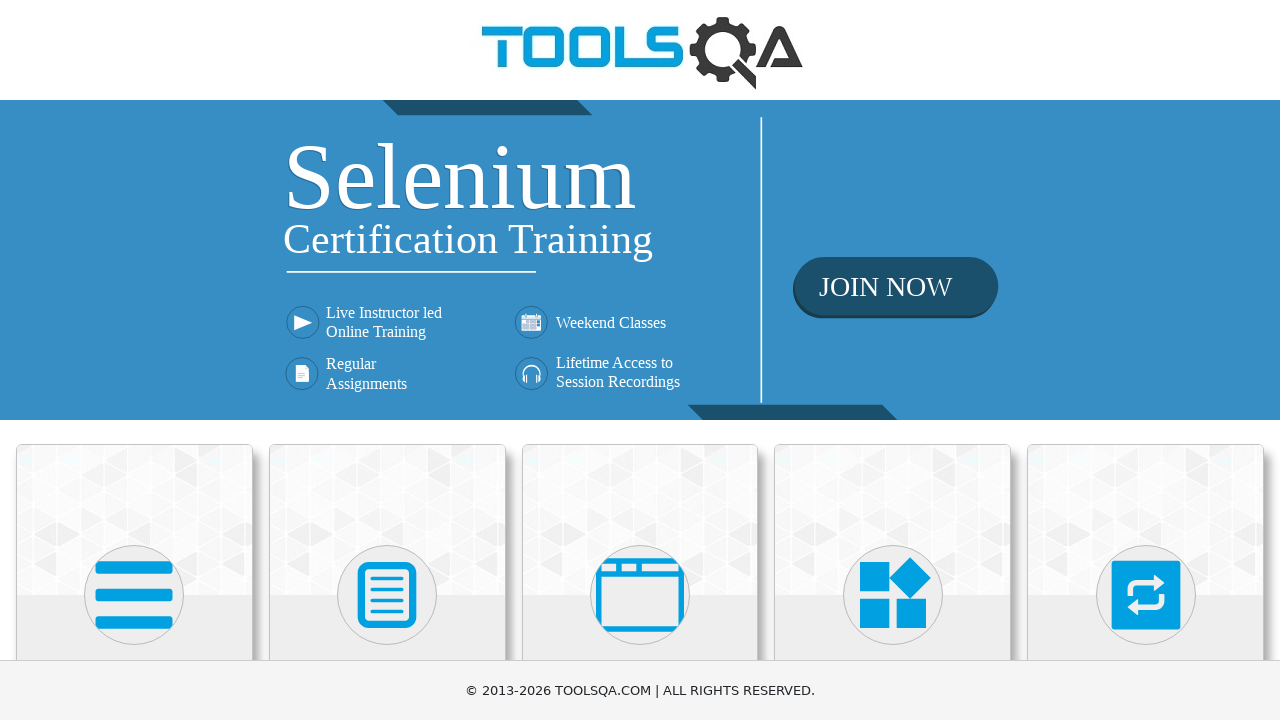

Clicked on Elements card at (134, 595) on xpath=(//div[@class='avatar mx-auto white'])[1]
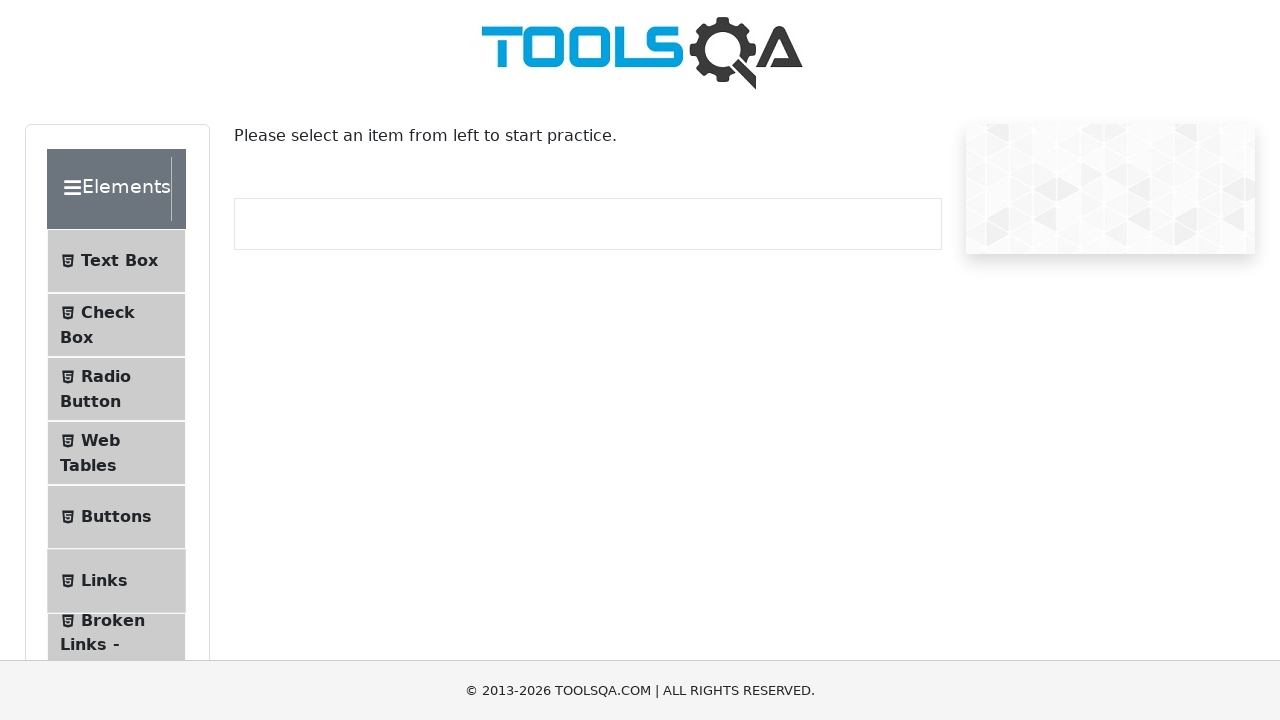

Clicked on Text Box menu item at (119, 261) on xpath=(//span[@class='text'])[1]
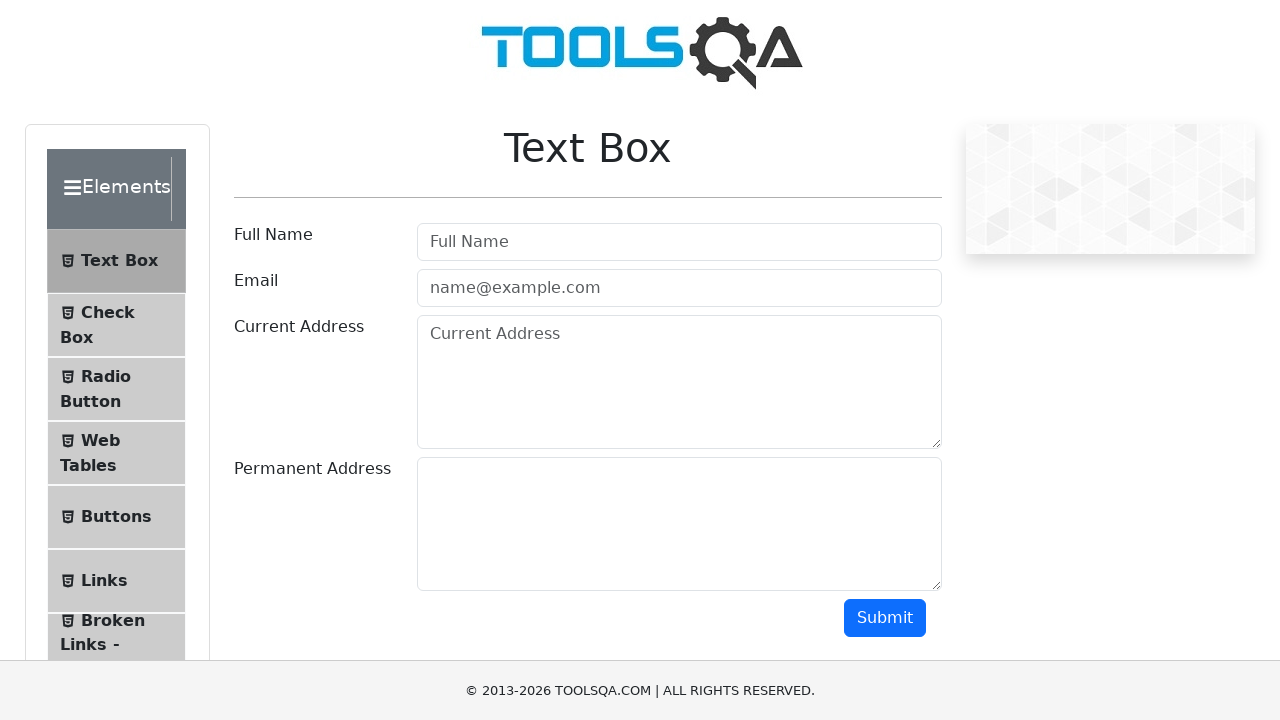

Form label element loaded and is visible
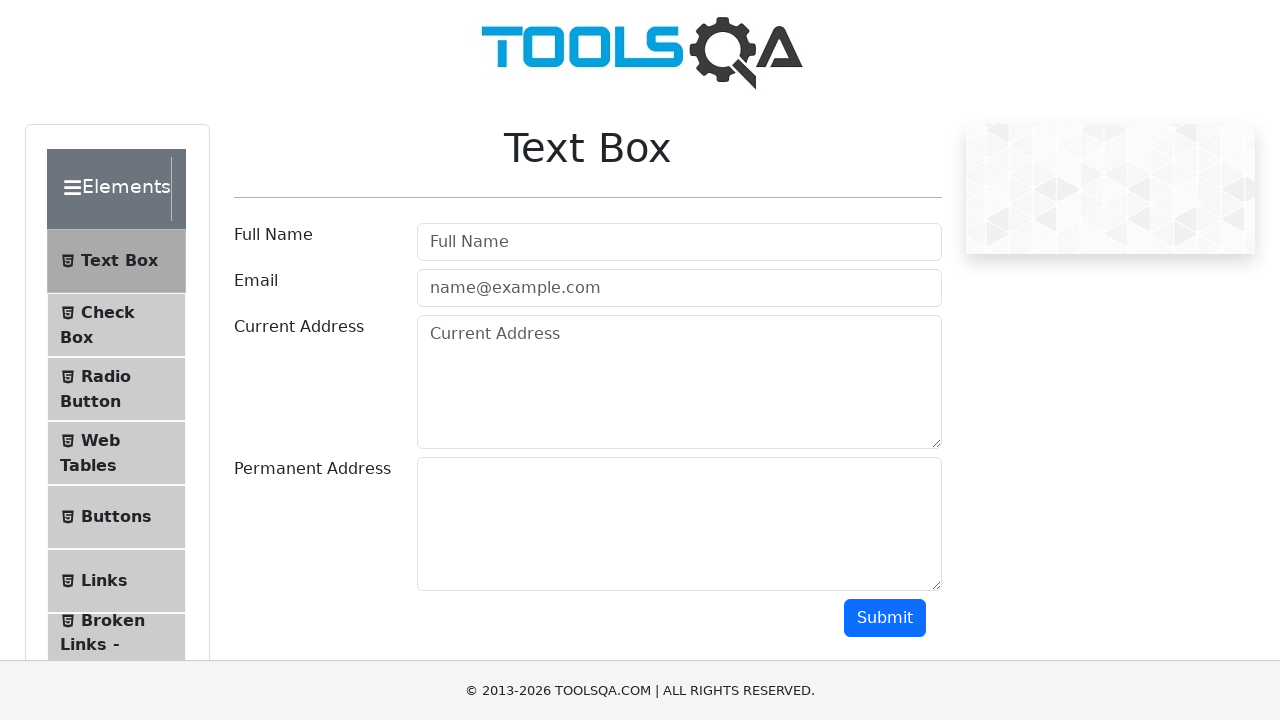

Clicked on form label to verify it is displayed and interactive at (273, 235) on xpath=(//label[@class='form-label'])[1]
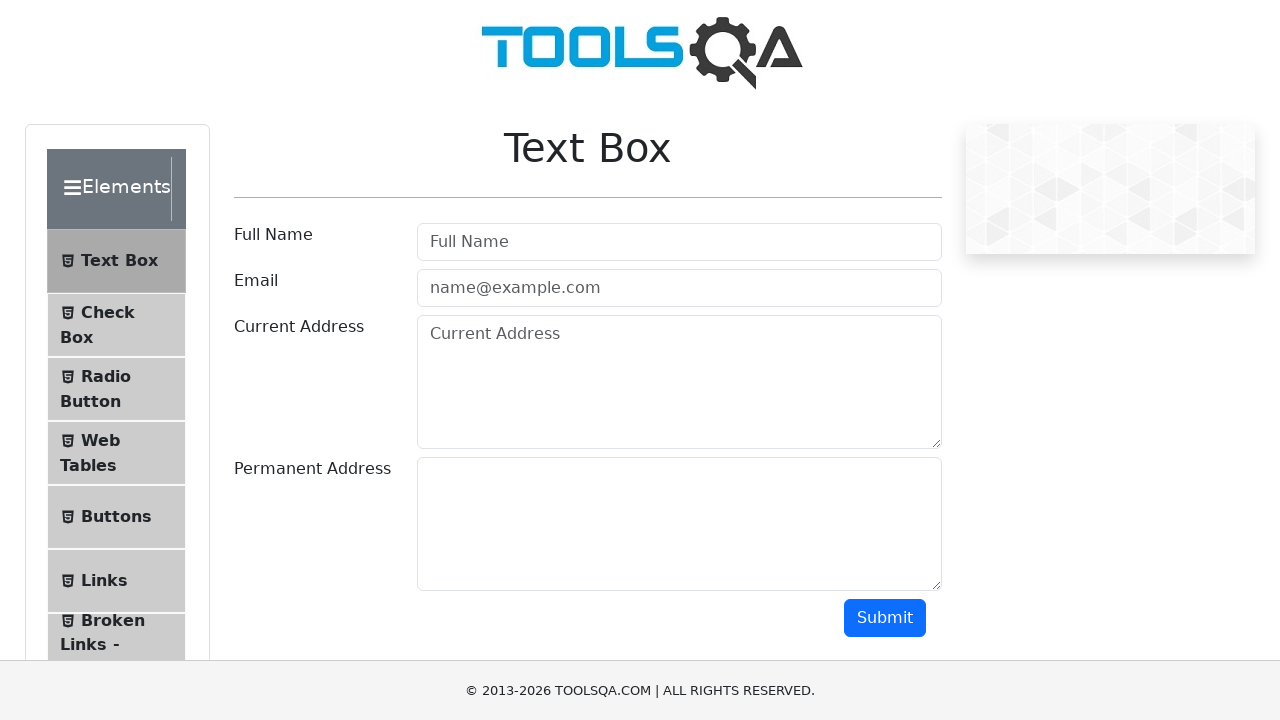

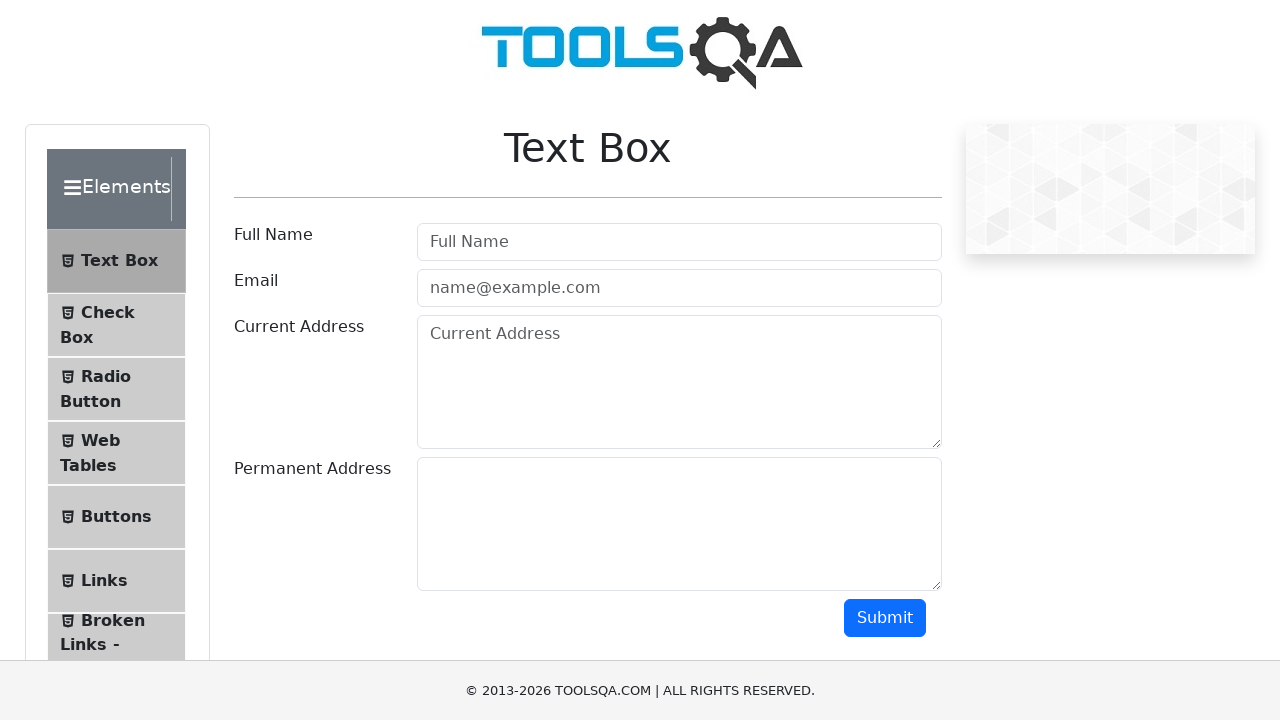